Tests displaying jQuery Growl notification messages on a page by injecting jQuery, jQuery Growl library, and styles, then triggering notification messages.

Starting URL: http://the-internet.herokuapp.com

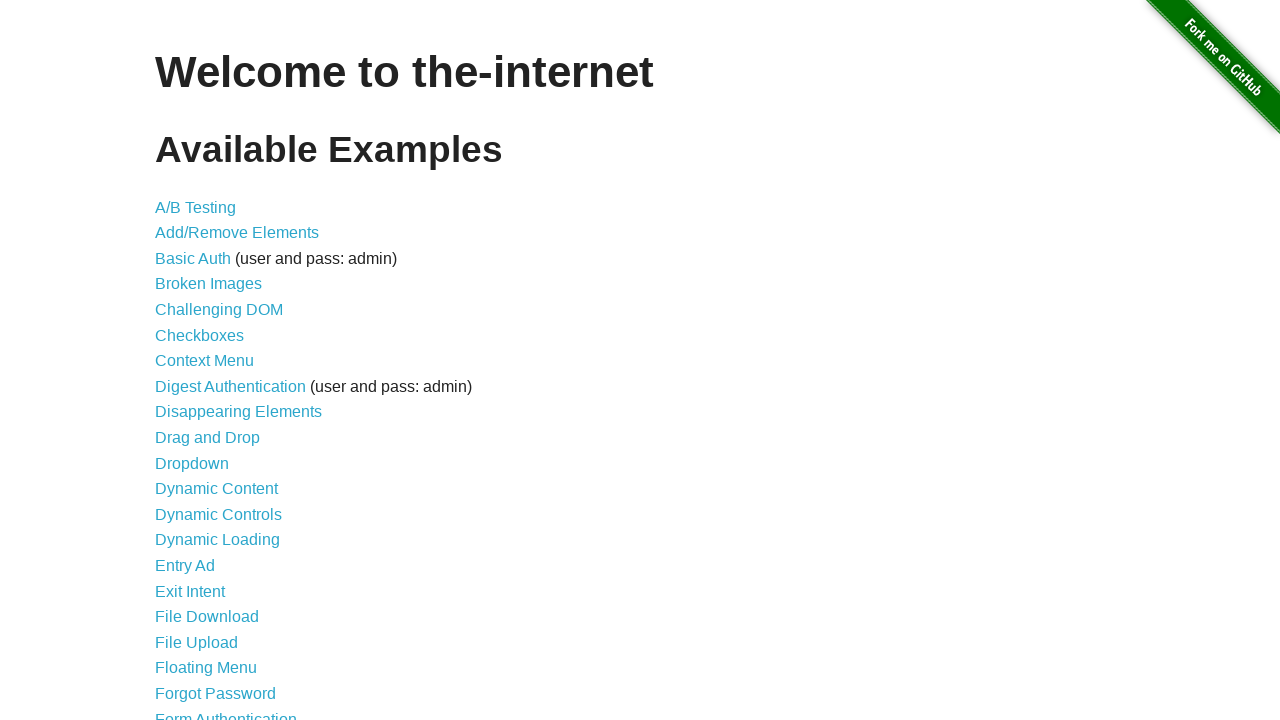

Injected jQuery library if not already present
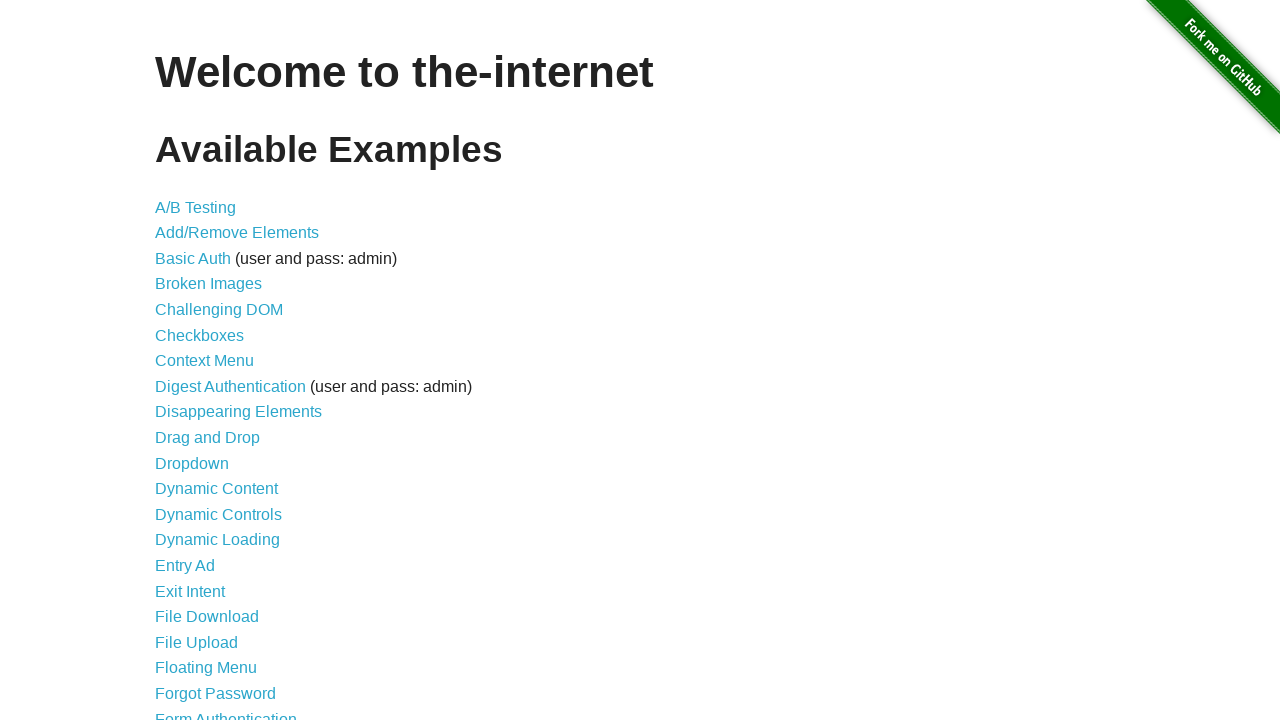

jQuery library loaded successfully
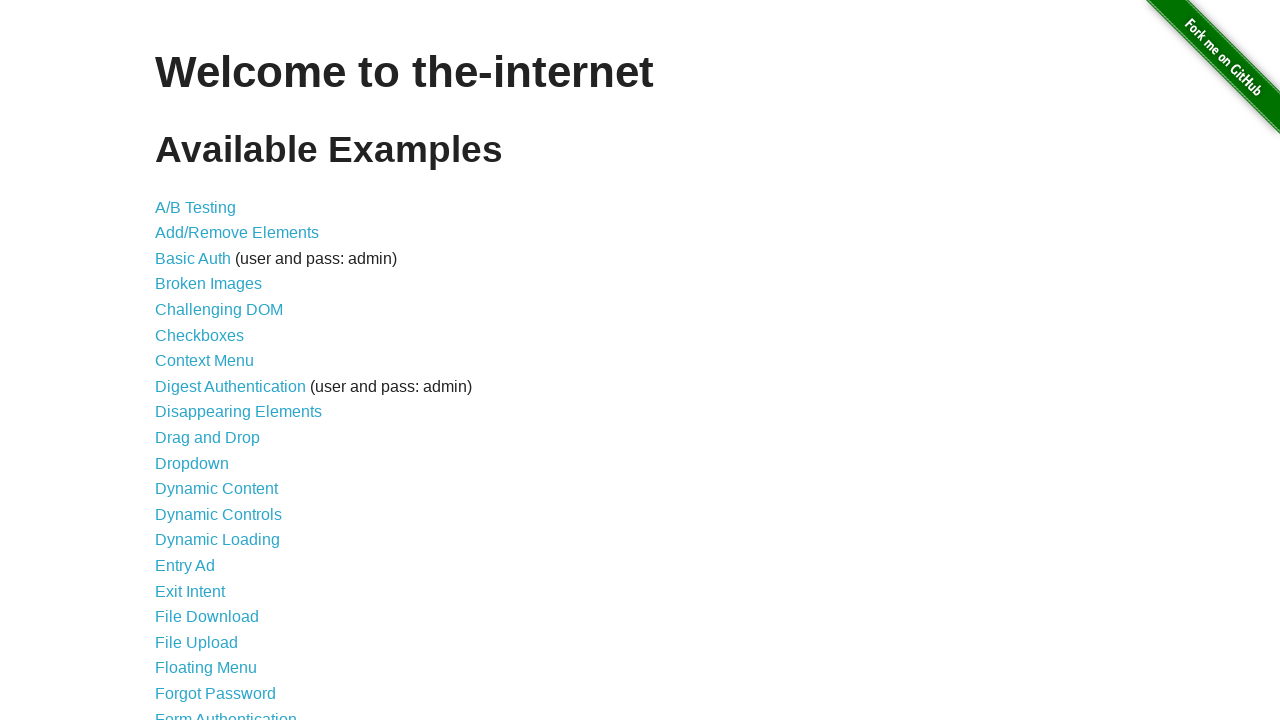

Injected jQuery Growl library
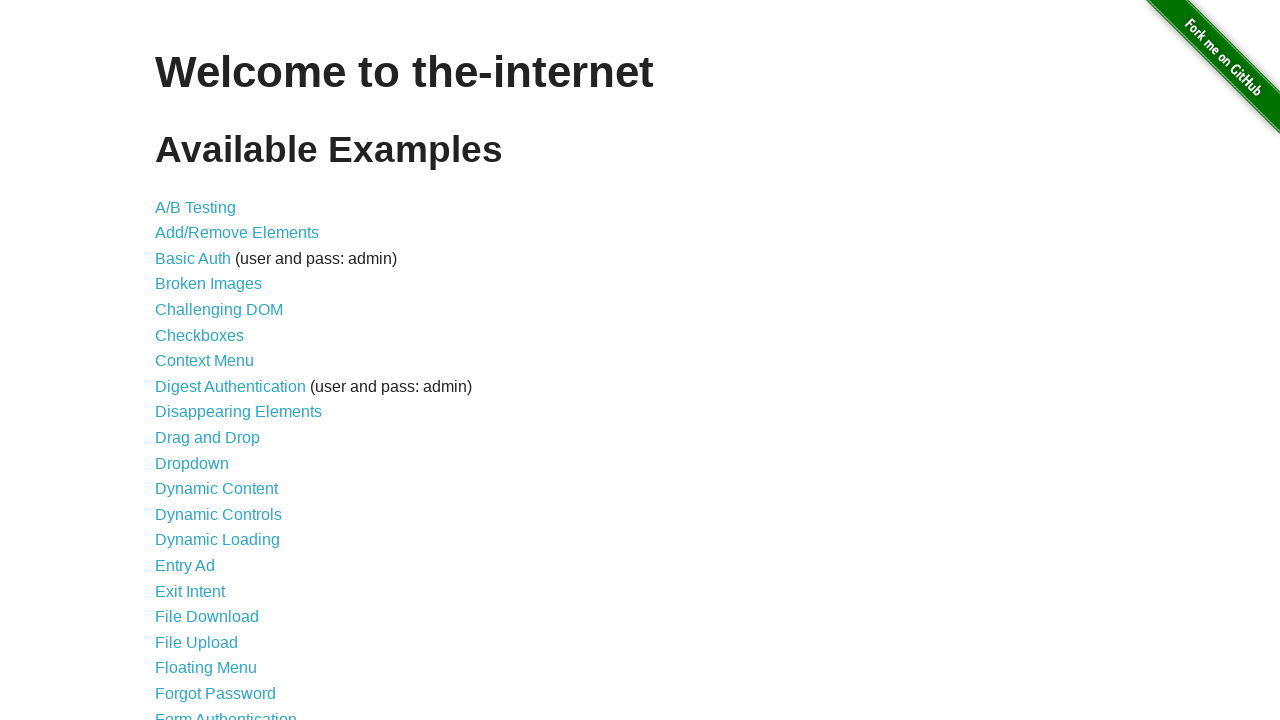

Injected jQuery Growl CSS styles
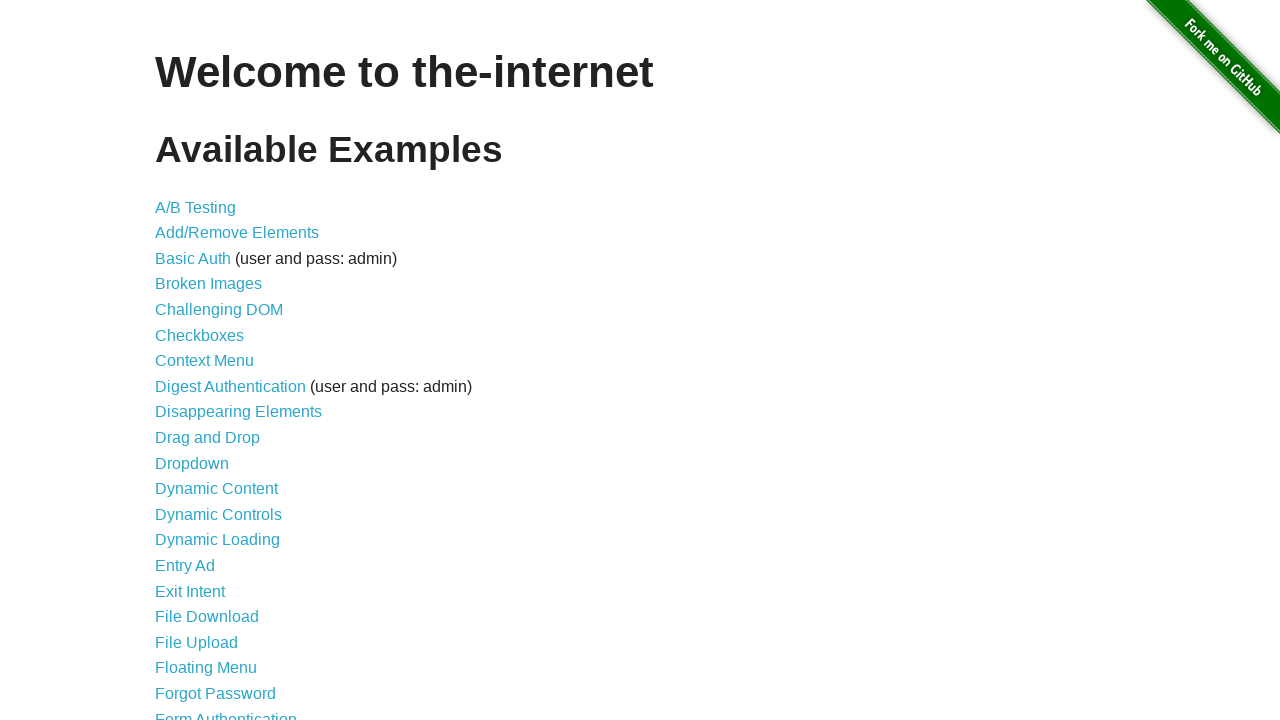

jQuery Growl library fully loaded
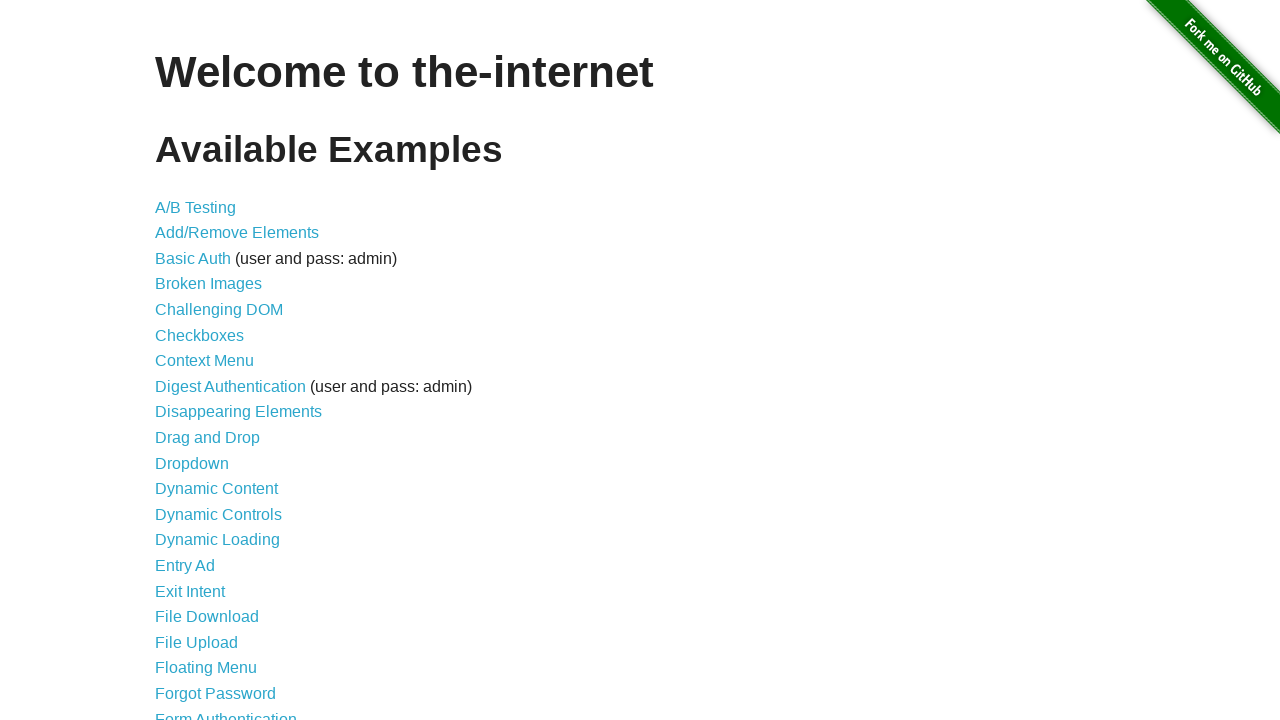

Displayed GET notification with jQuery Growl
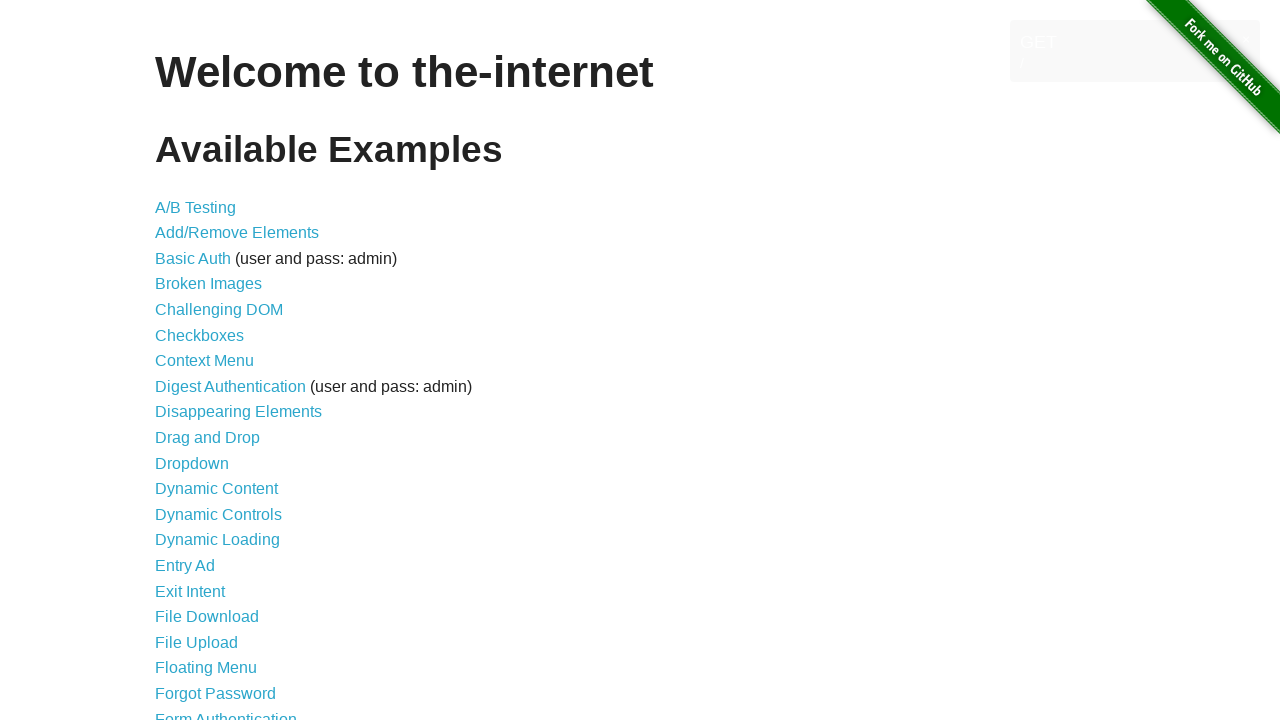

Waited 2 seconds to view GET notification
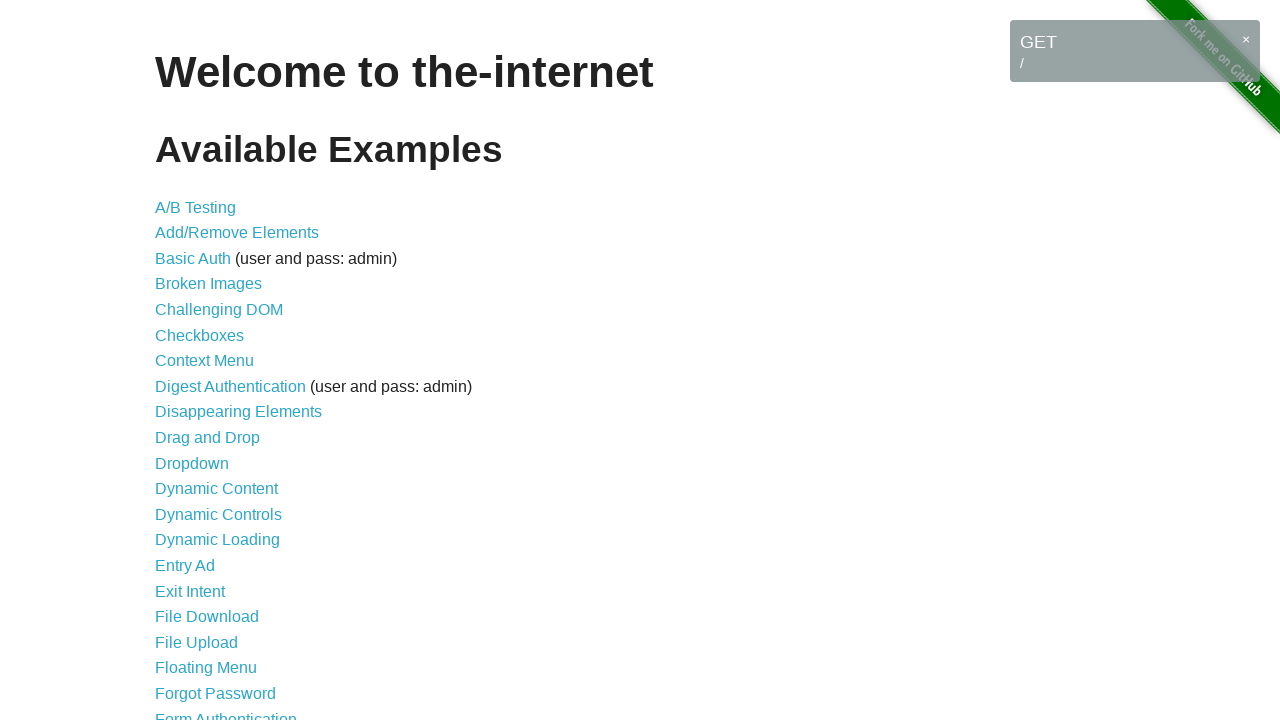

Displayed error notification with jQuery Growl
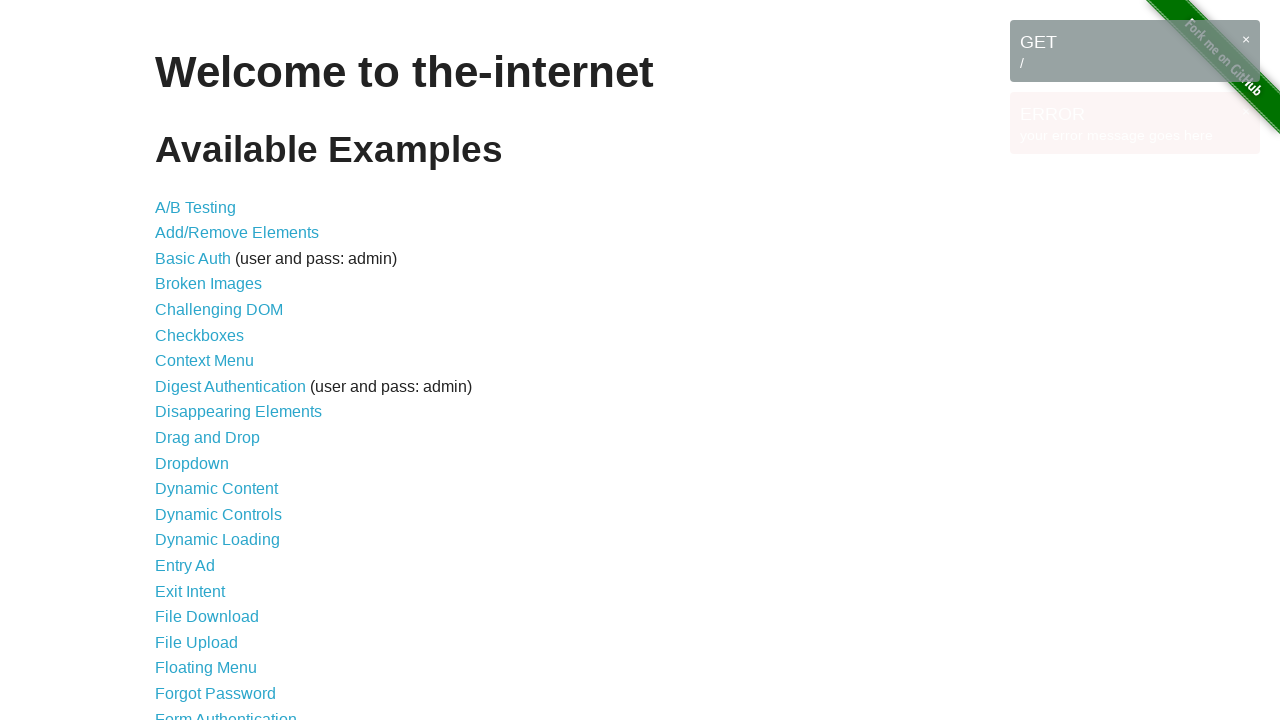

Waited 2 seconds to view error notification
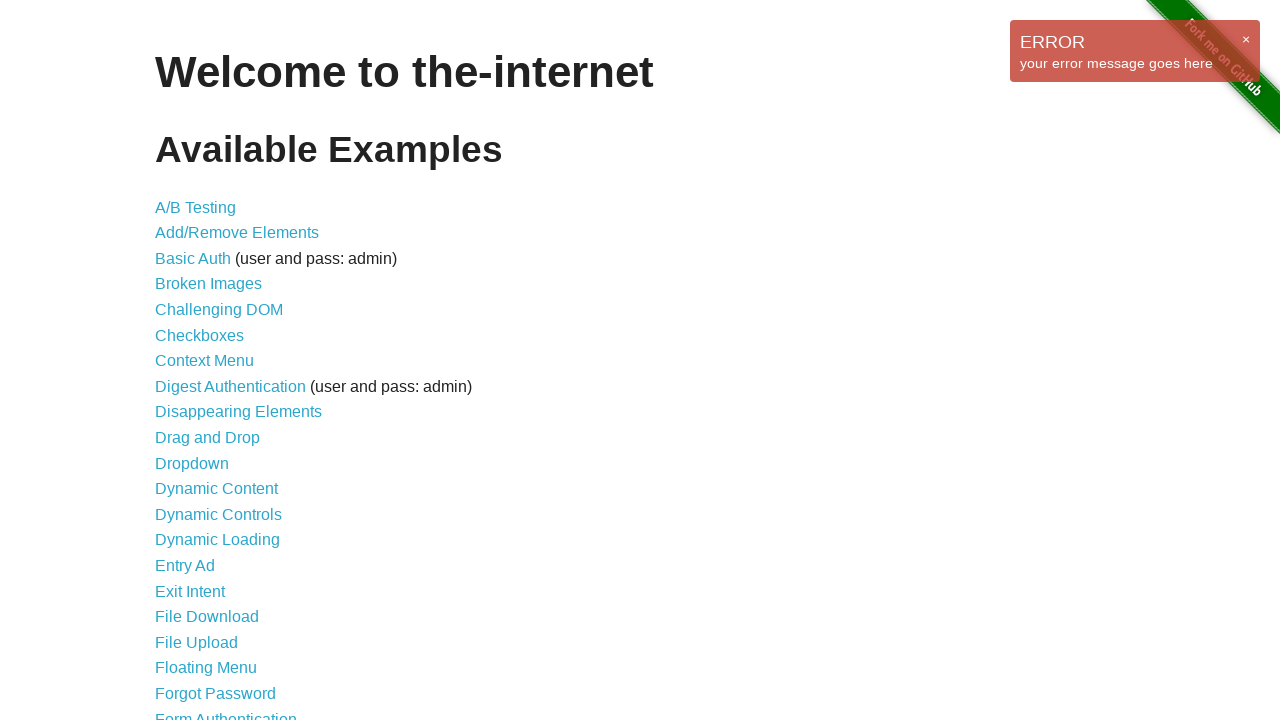

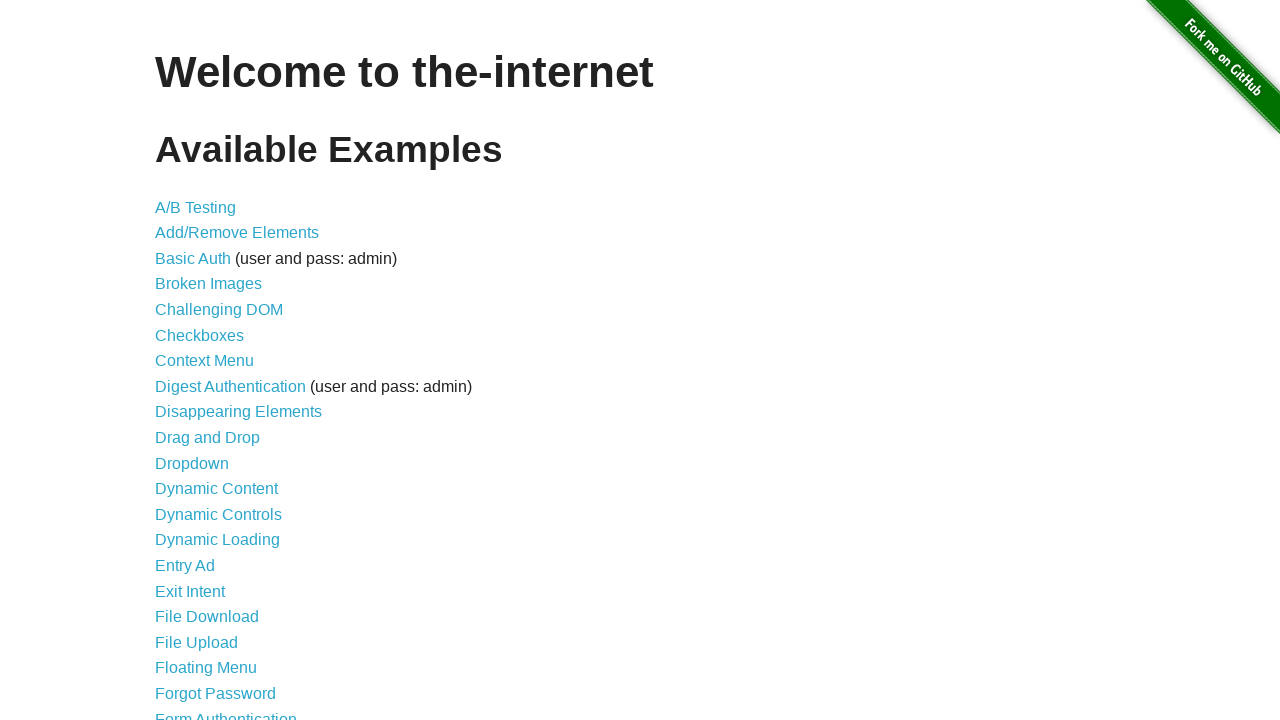